Tests iframe switching and JavaScript prompt alert handling by clicking a button inside an iframe, accepting the prompt alert, then clicking again and dismissing it, verifying the different result text in each case.

Starting URL: https://www.w3schools.com/js/tryit.asp?filename=tryjs_prompt

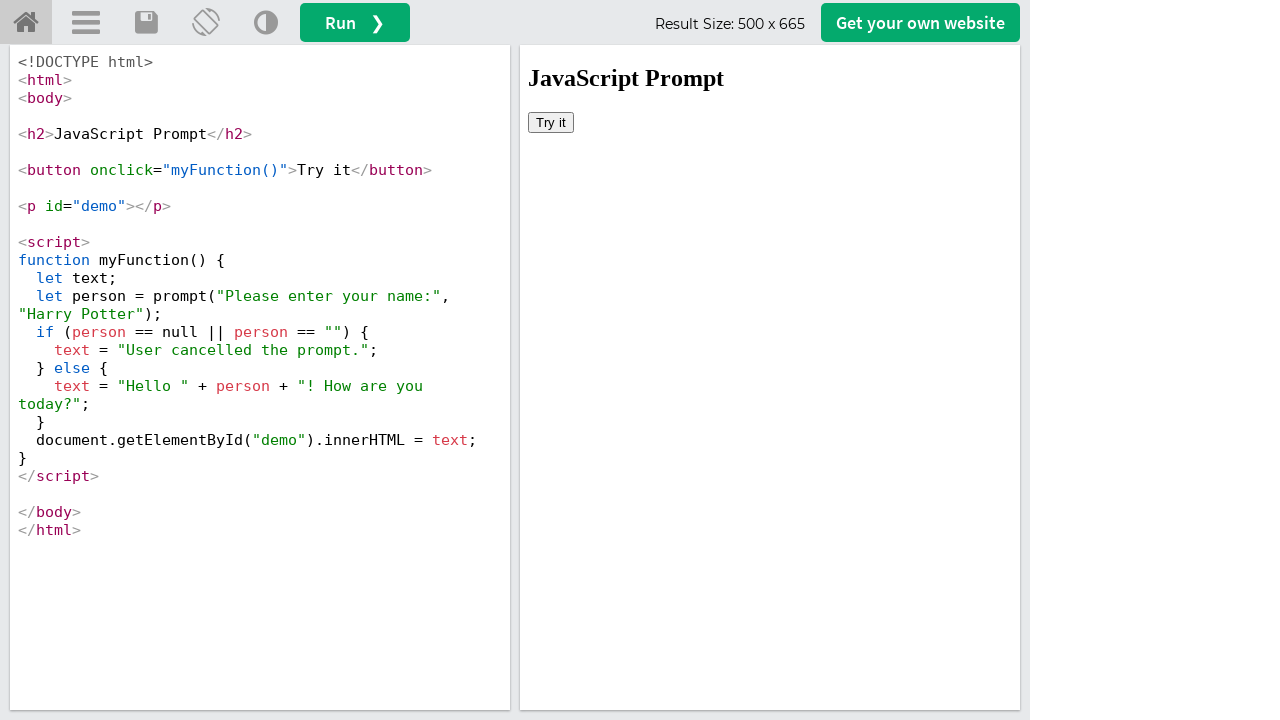

Located iframe#iframeResult for tryit content
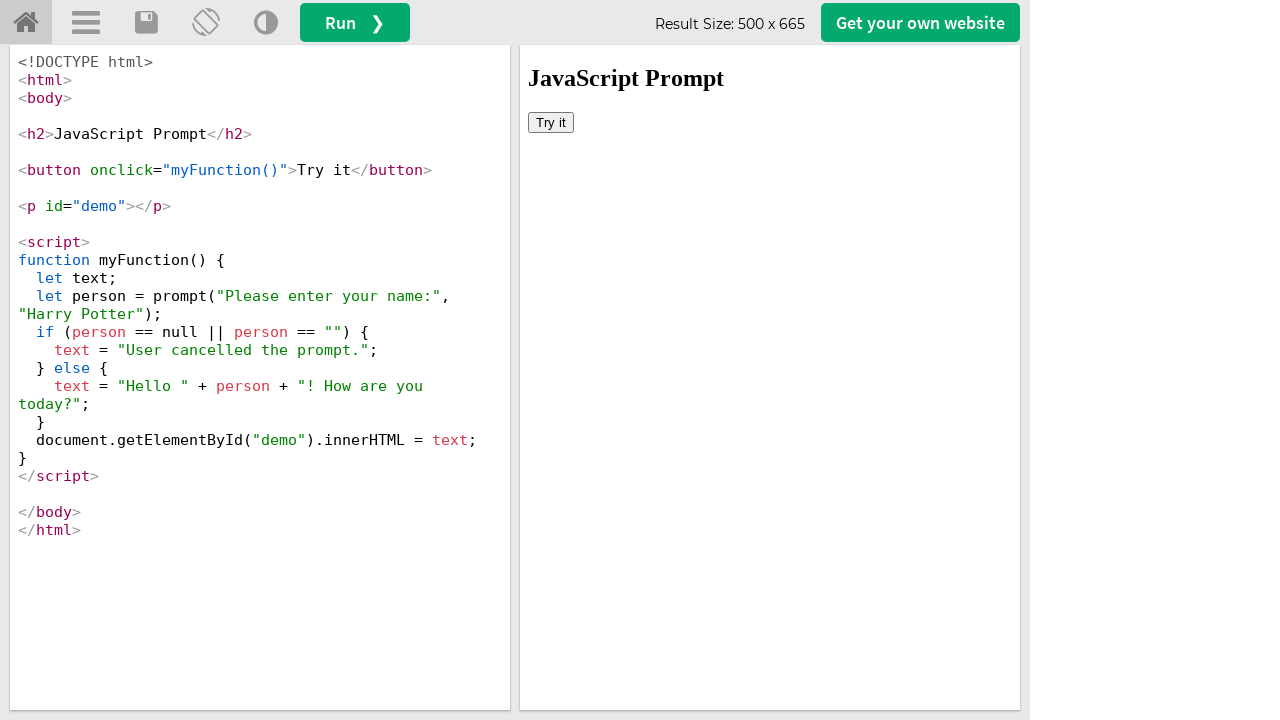

Set up dialog handler to accept prompt with 'Harry Potter'
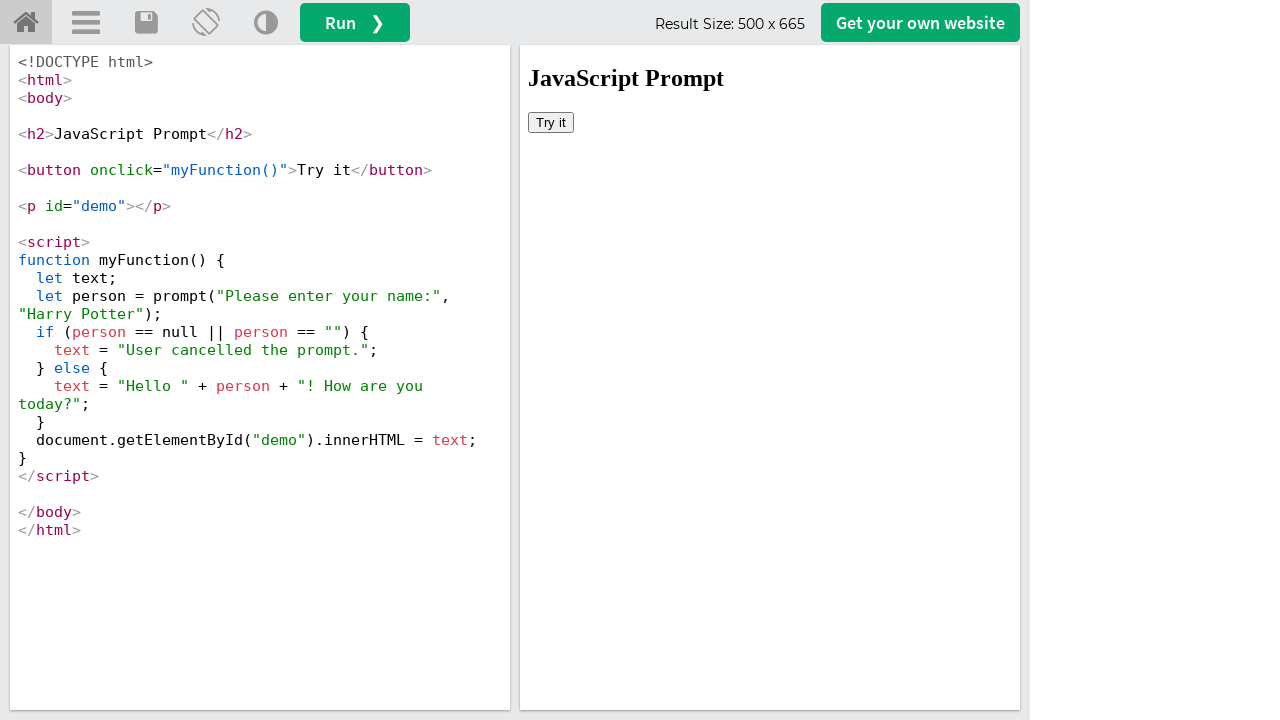

Clicked 'Try it' button in iframe to trigger prompt at (551, 122) on iframe#iframeResult >> internal:control=enter-frame >> xpath=//button[text()='Tr
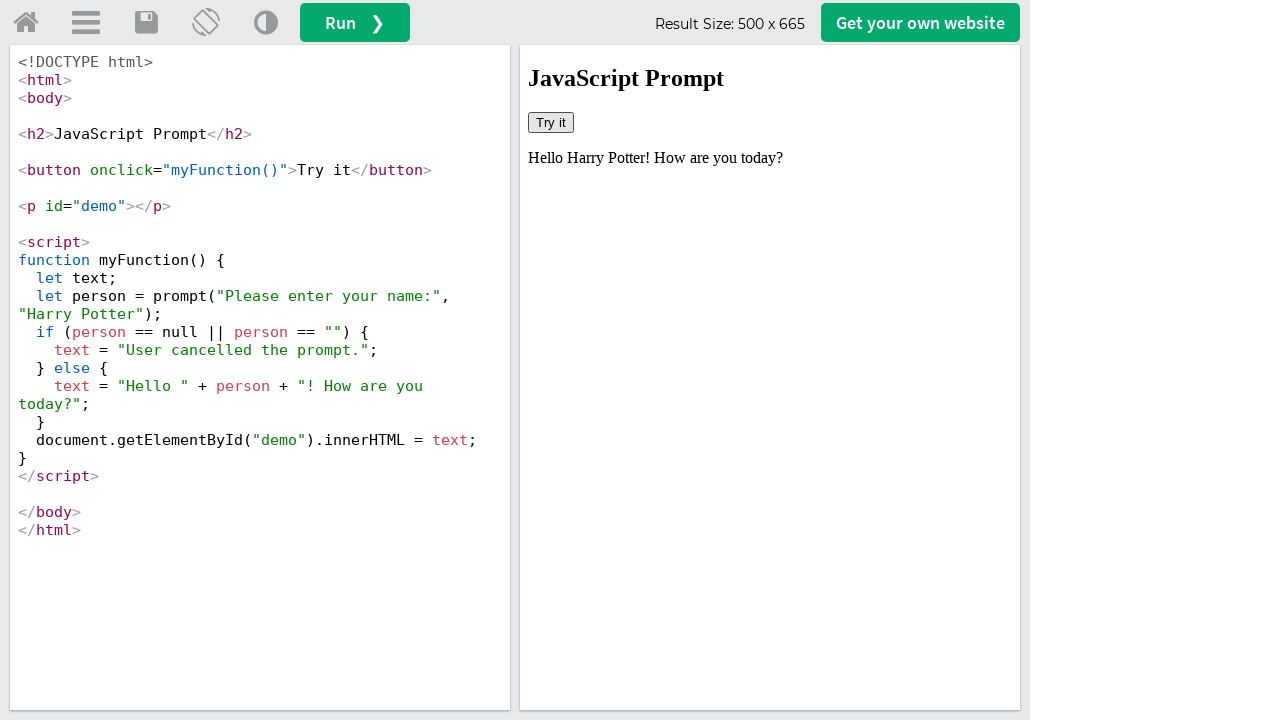

Waited 500ms for result to update after accepting prompt
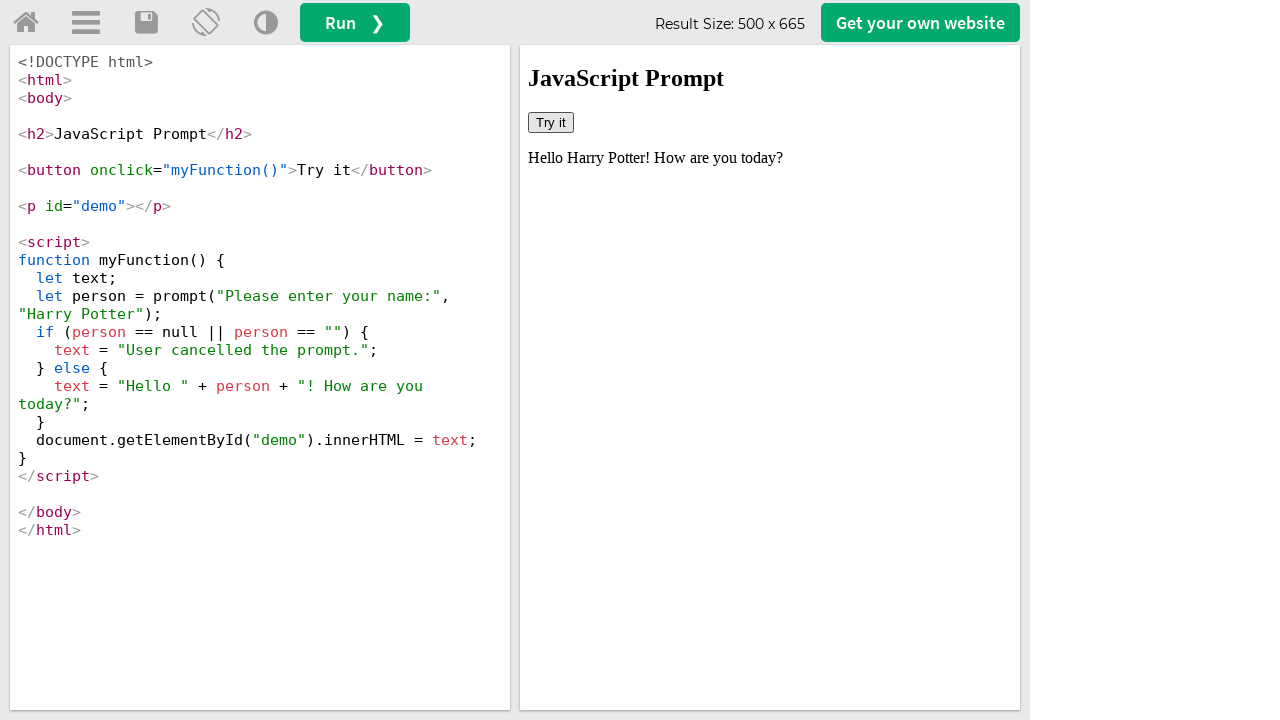

Retrieved result text after accept: 'Hello Harry Potter! How are you today?'
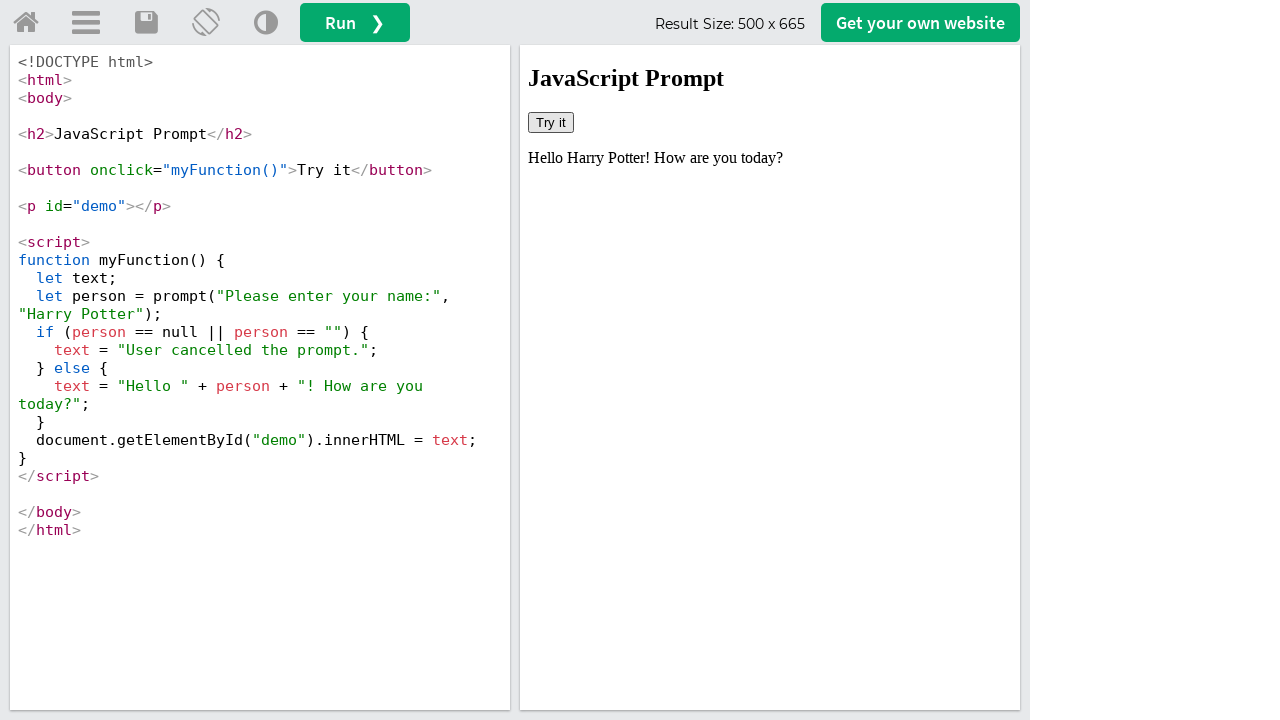

Removed dialog accept handler
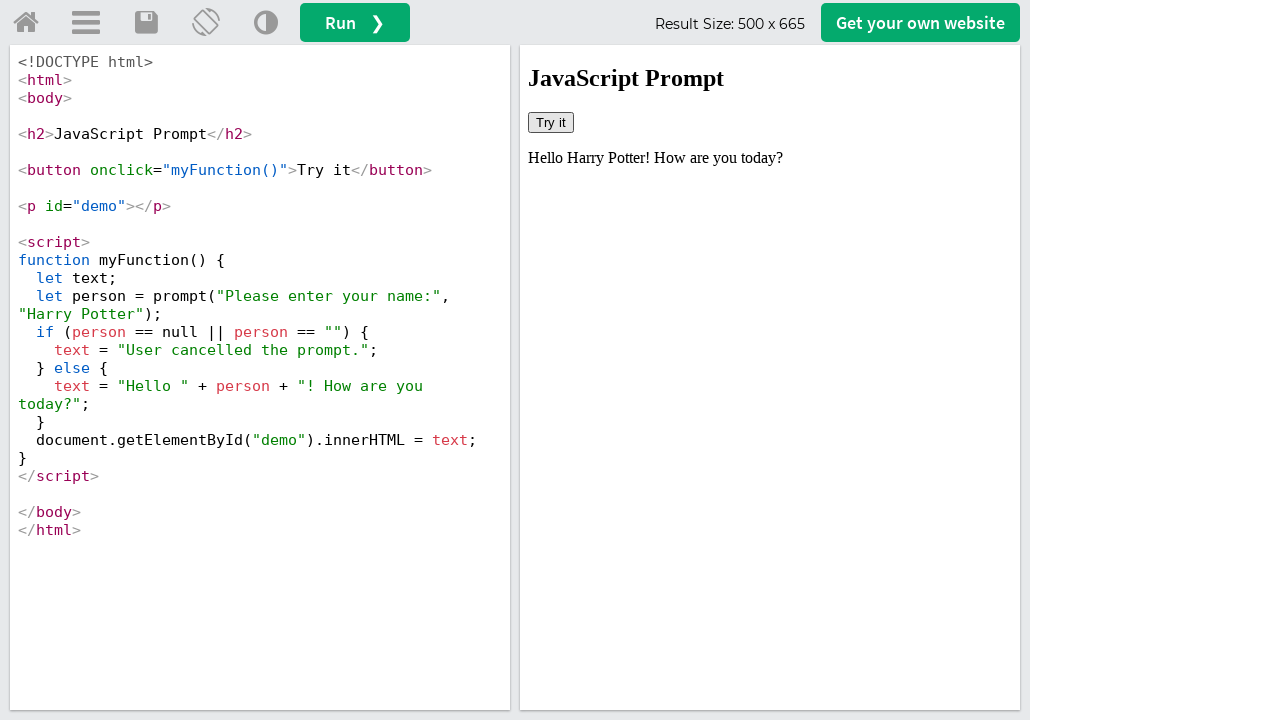

Set up dialog handler to dismiss prompt
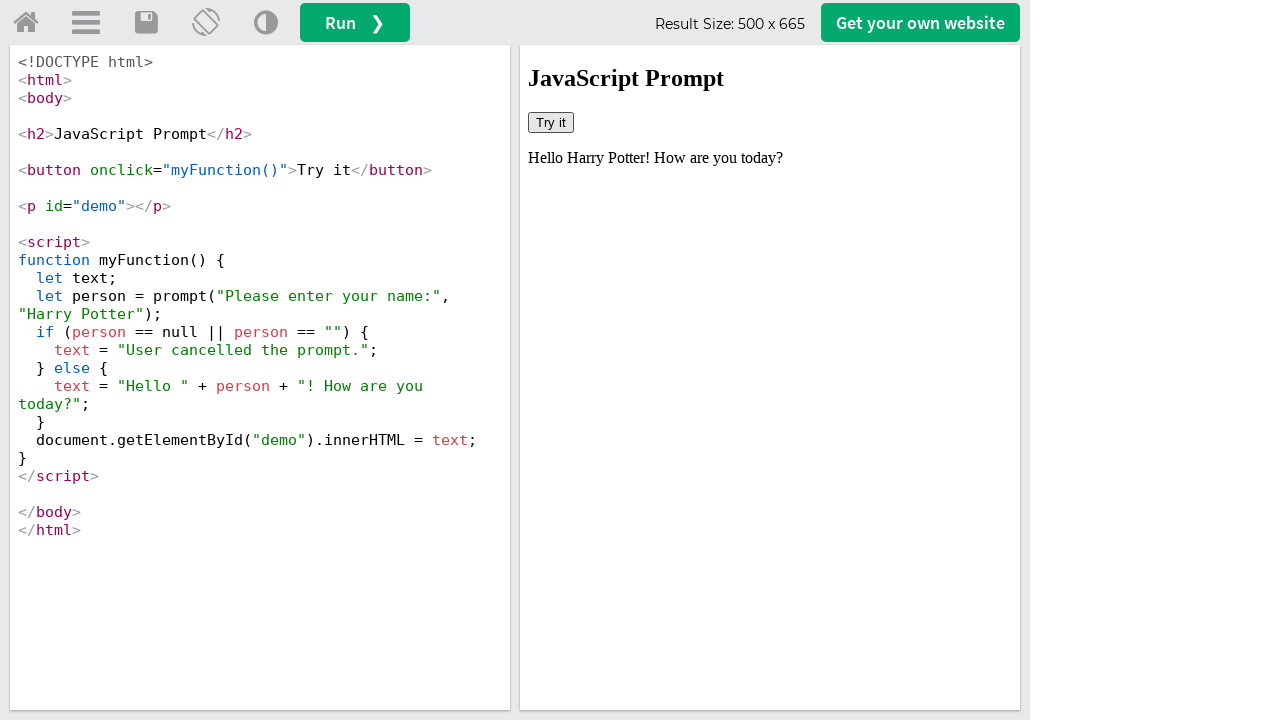

Clicked 'Try it' button again to trigger second prompt at (551, 122) on iframe#iframeResult >> internal:control=enter-frame >> xpath=//button[text()='Tr
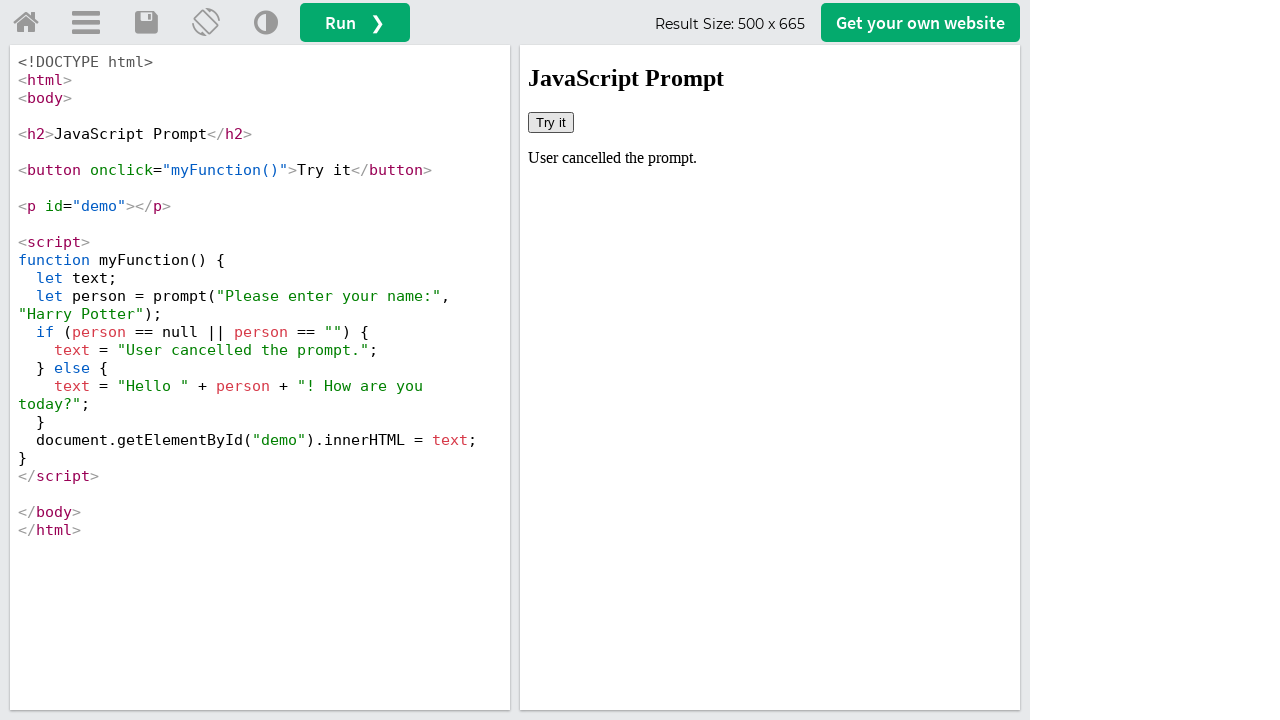

Waited 500ms for result to update after dismissing prompt
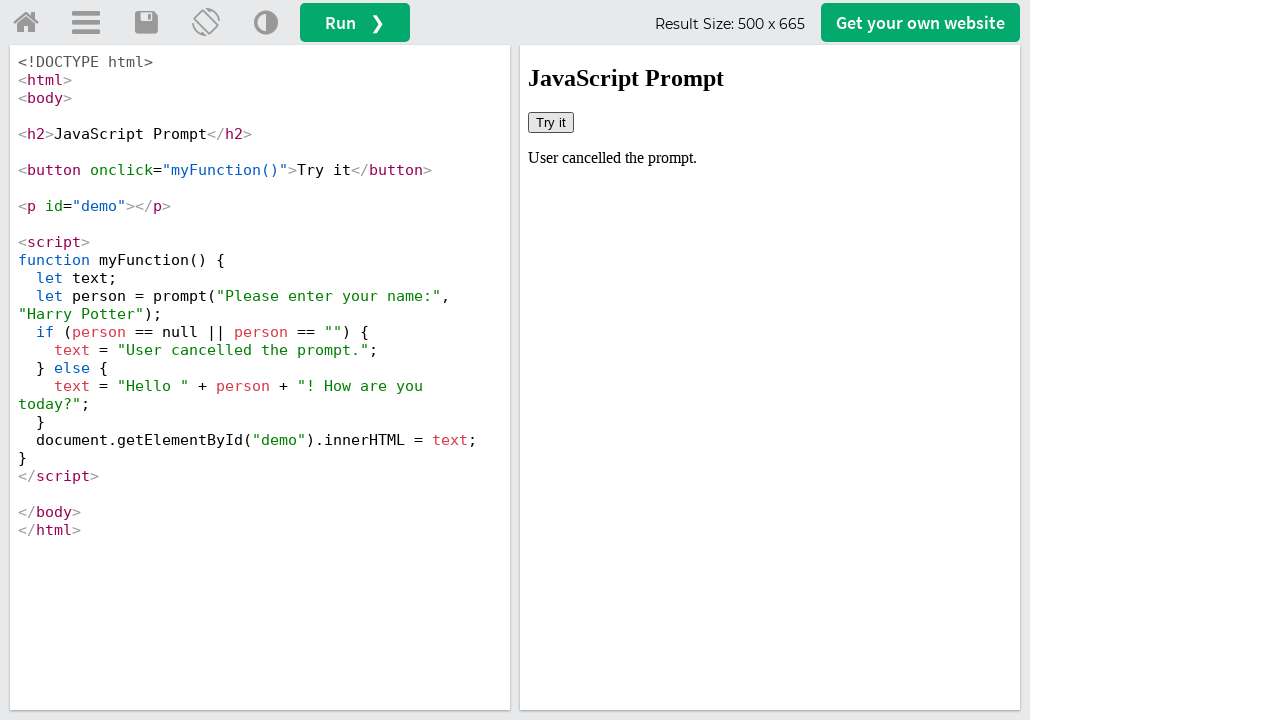

Retrieved result text after dismiss: 'User cancelled the prompt.'
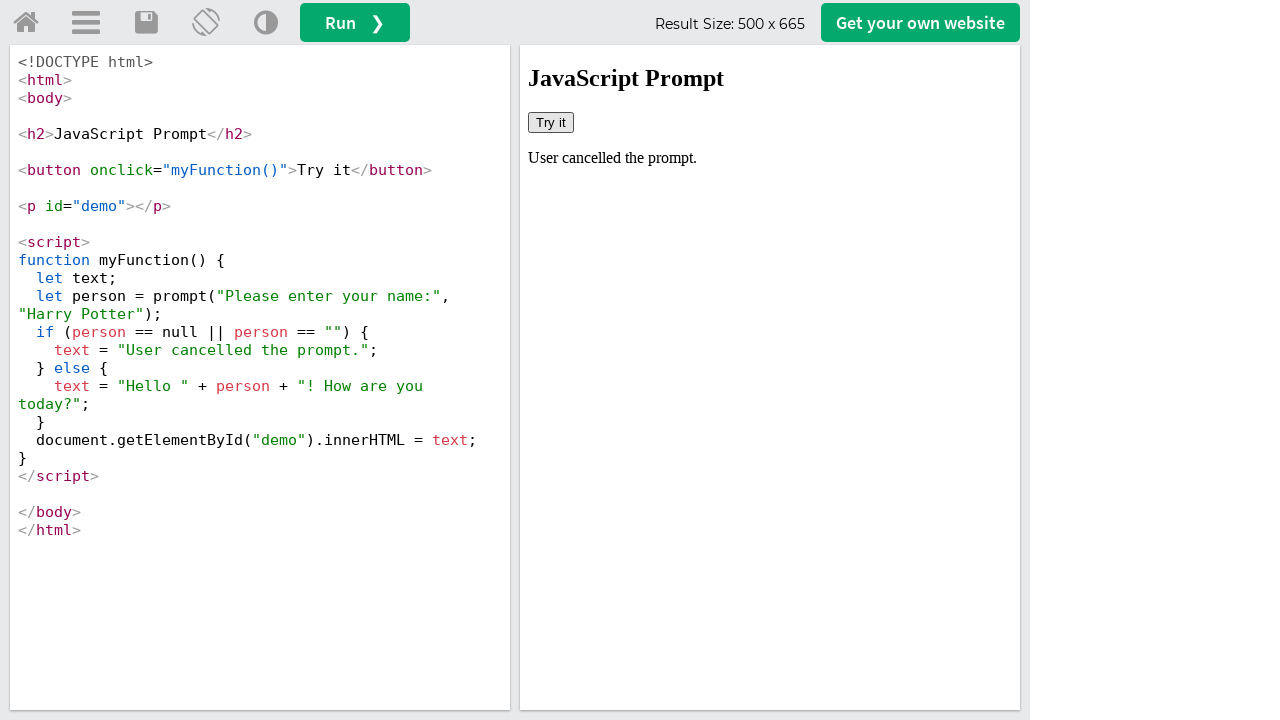

Assertion passed: result text contains 'Hello Harry Potter' or 'Harry Potter'
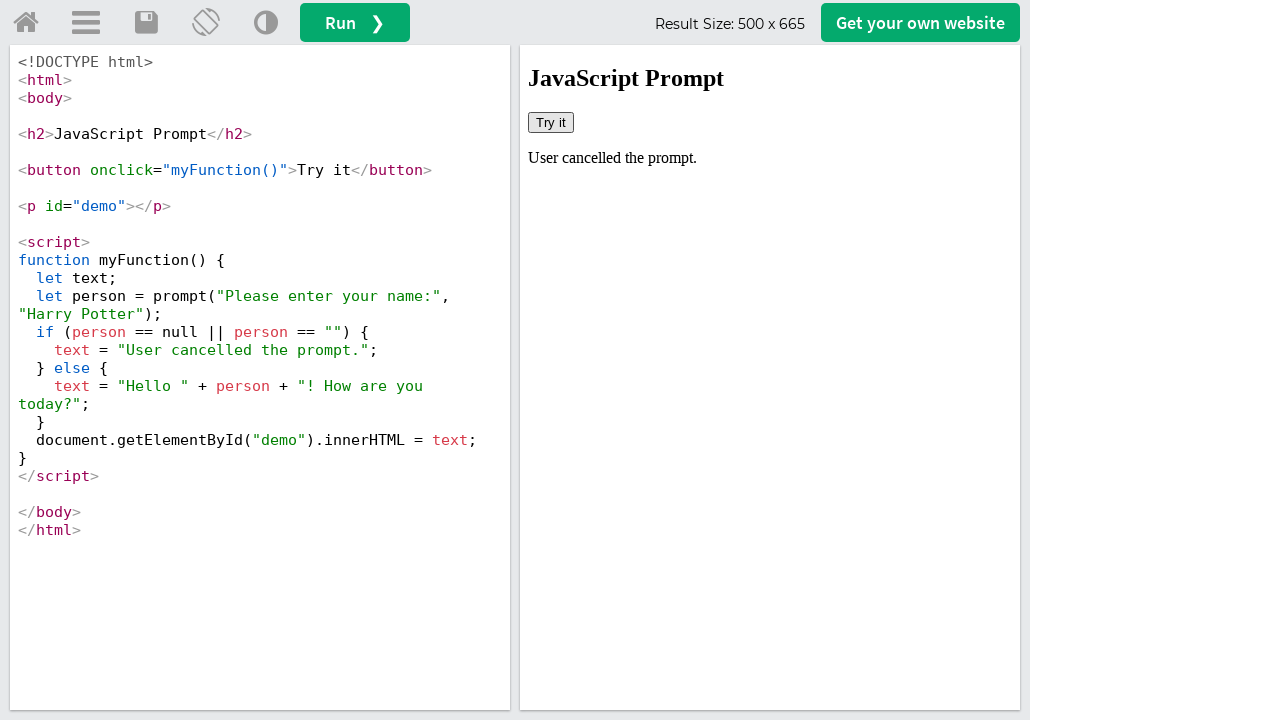

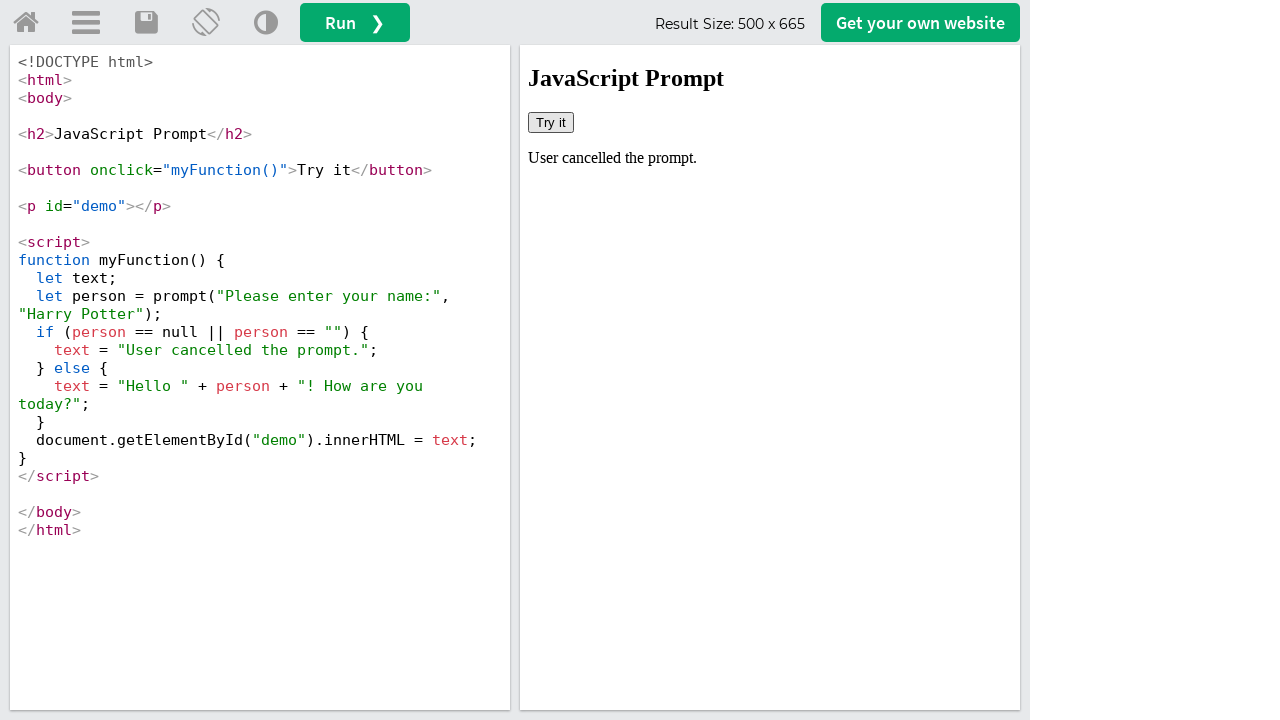